Navigates to the TypeScript homepage and clicks the "Try TypeScript Now" button.

Starting URL: https://www.typescriptlang.org/

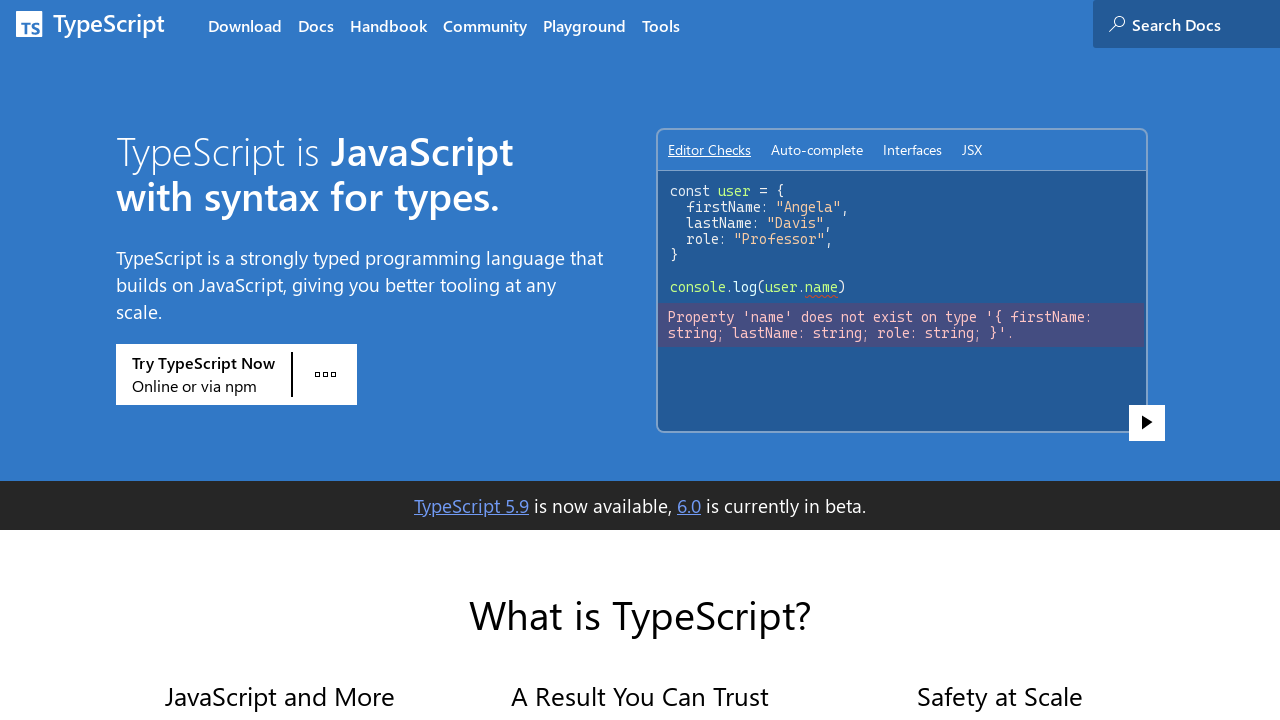

Clicked the 'Try TypeScript Now' button at (204, 363) on internal:text="Try TypeScript Now"i
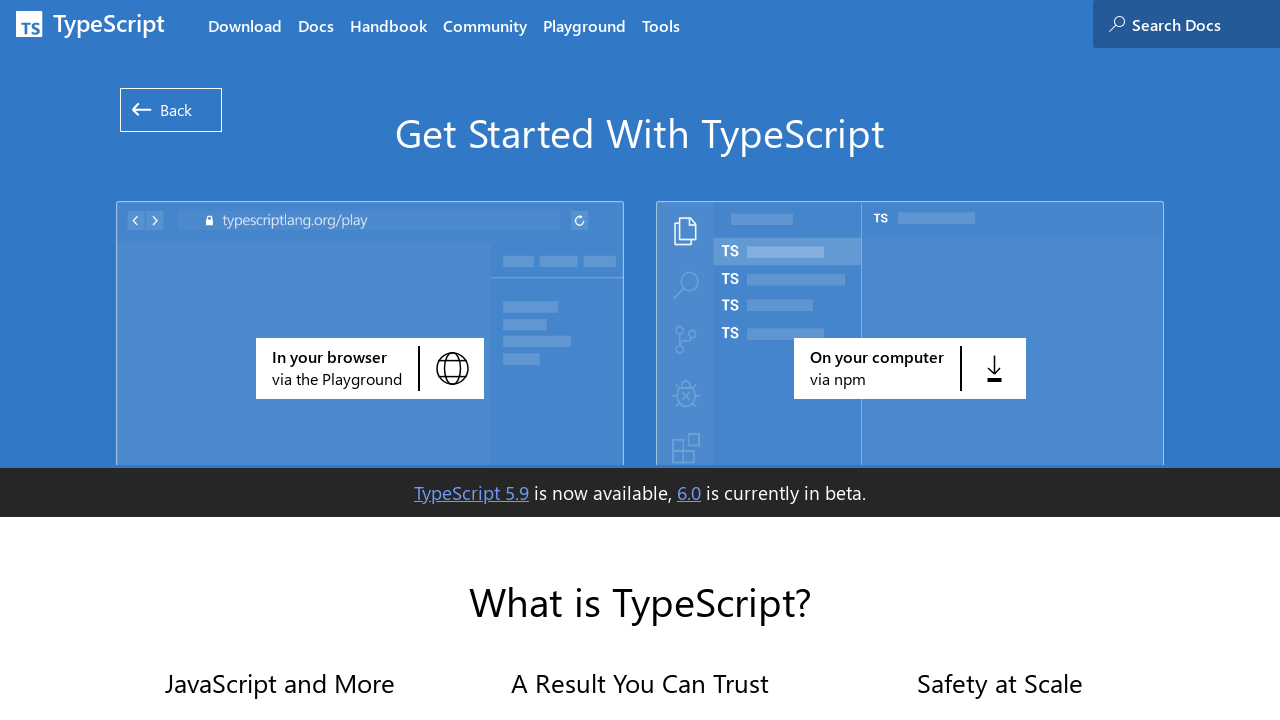

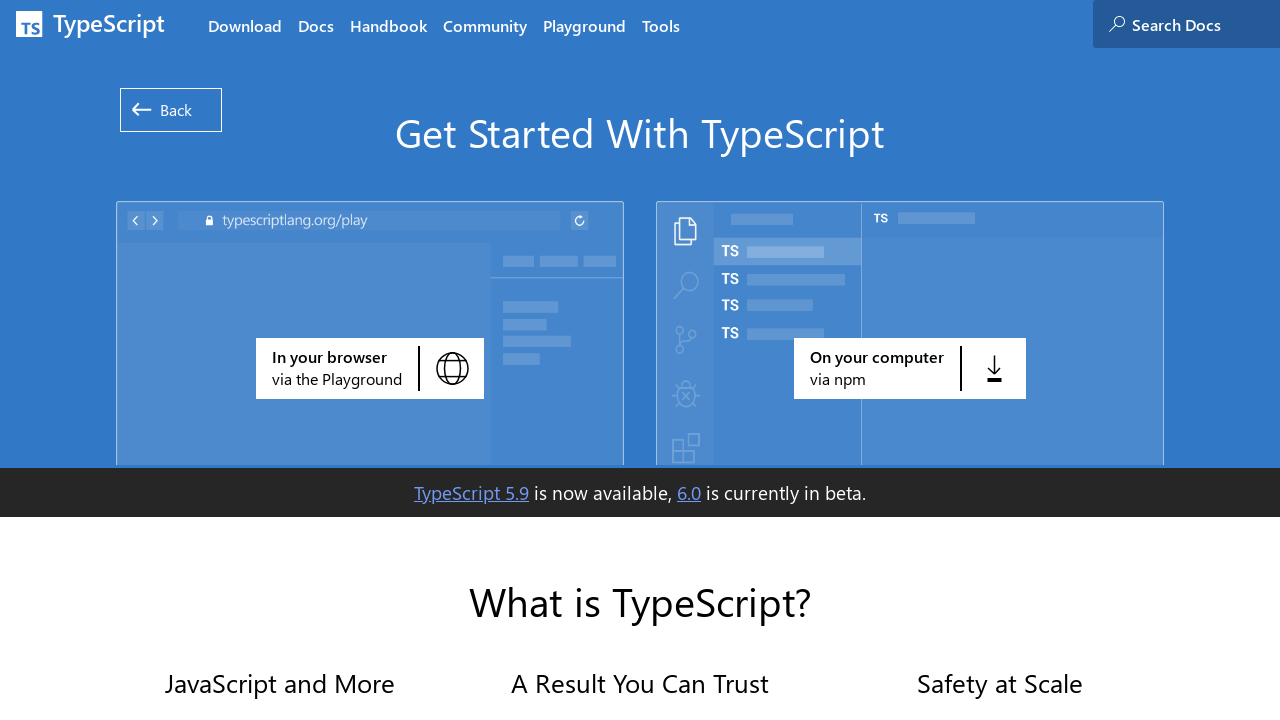